Tests extracting a name from a table cell based on an email address in the same row, then entering that name into a reservation input field.

Starting URL: https://antoniotrindade.com.br/treinoautomacao/localizandovalorestable.html

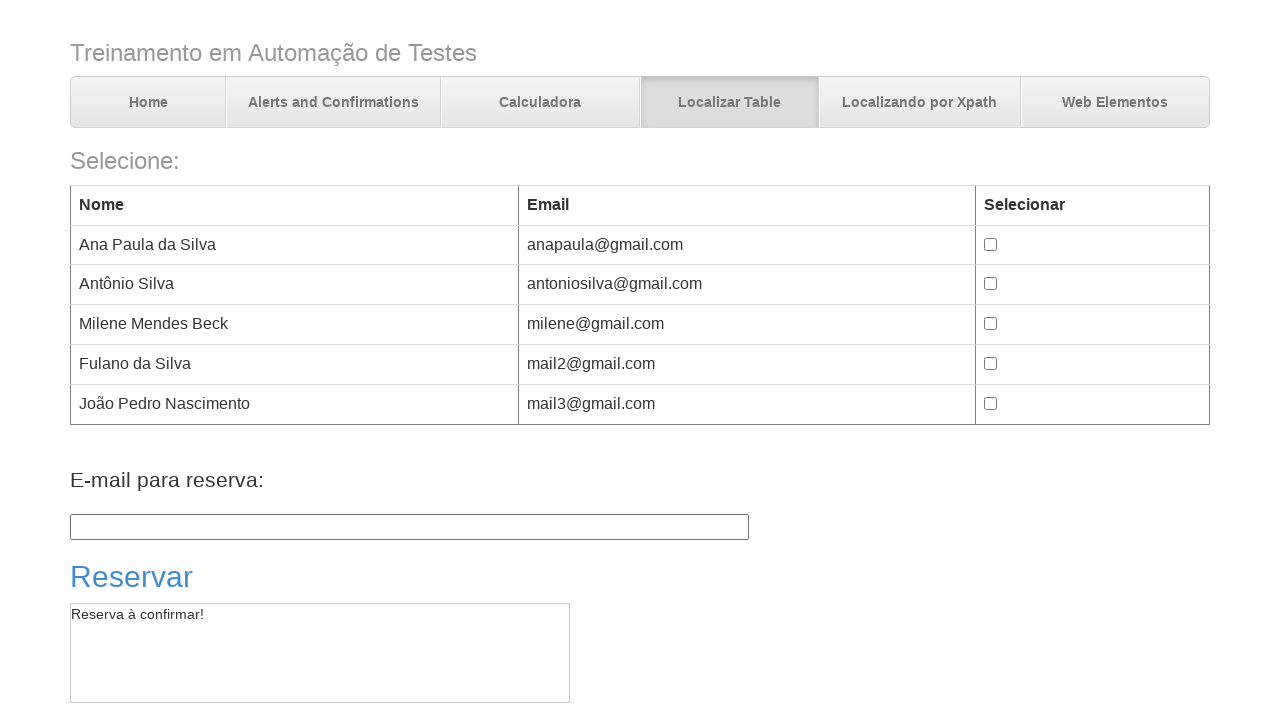

Located table cell containing email 'antoniosilva@gmail.com'
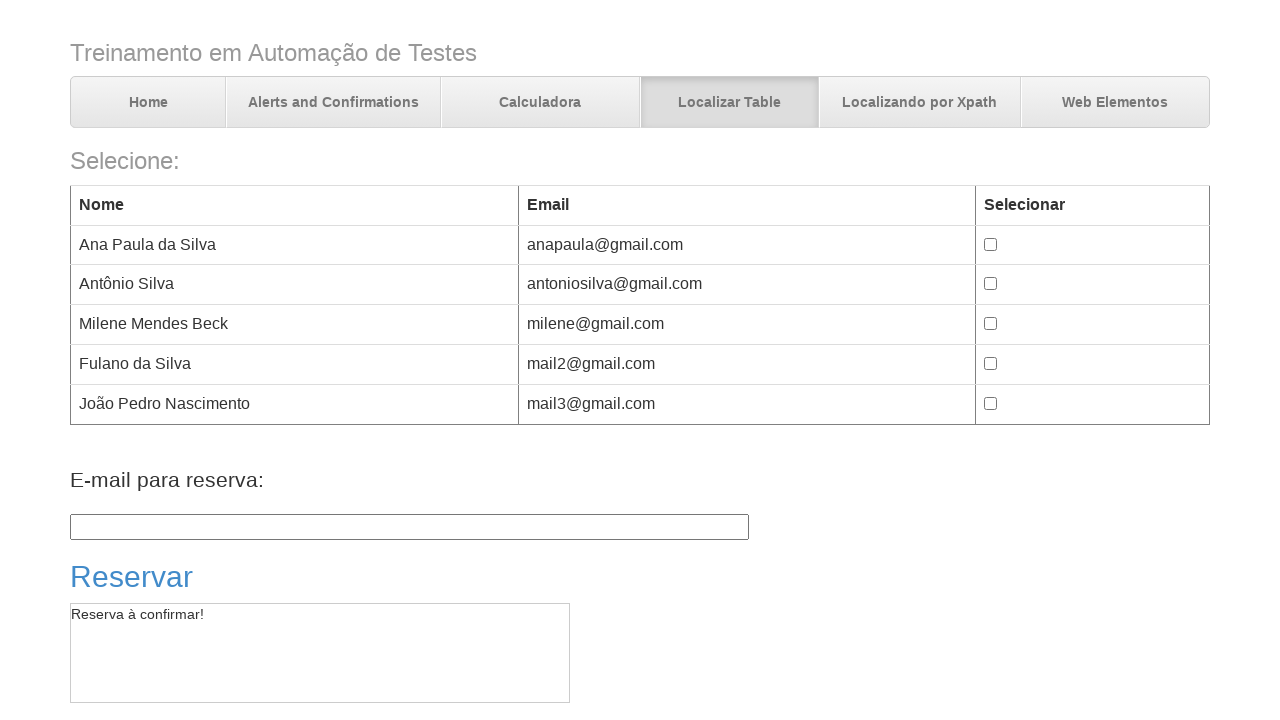

Extracted name from table cell: Antônio Silva
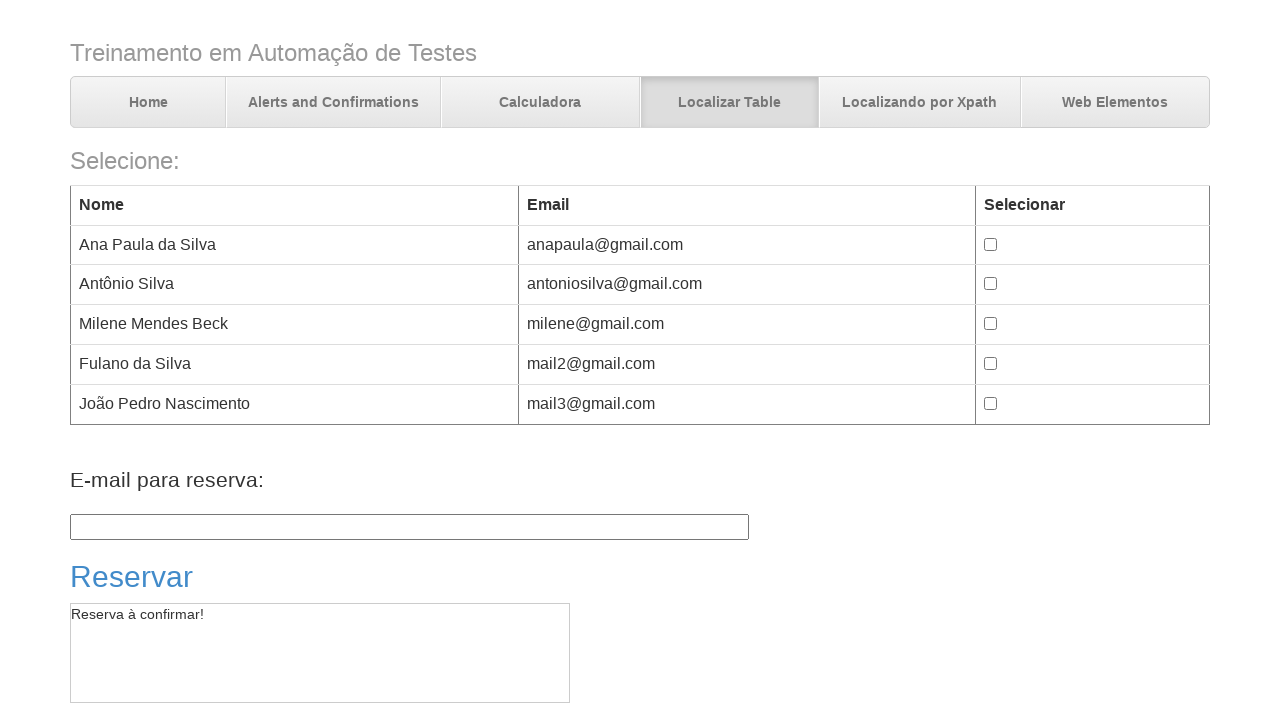

Located reservation input field (input#txt01)
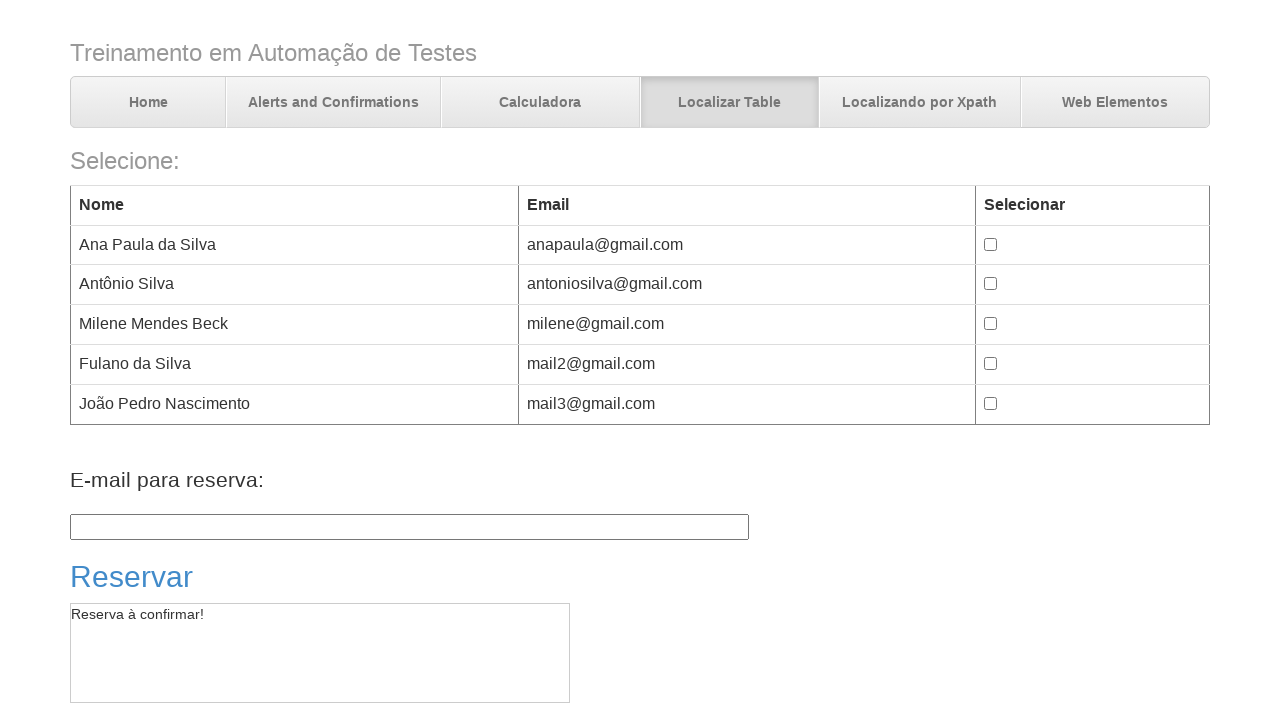

Filled reservation input field with extracted name: Antônio Silva on input#txt01
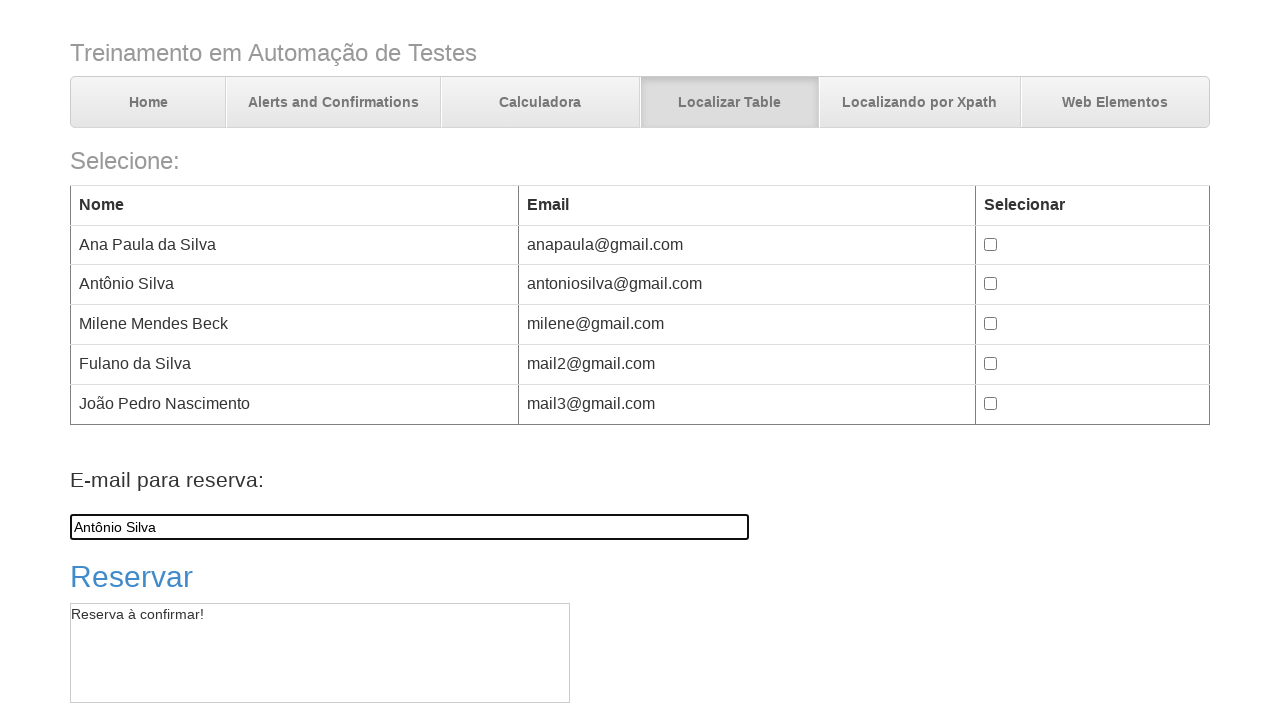

Verified reservation input contains 'Antônio Silva'
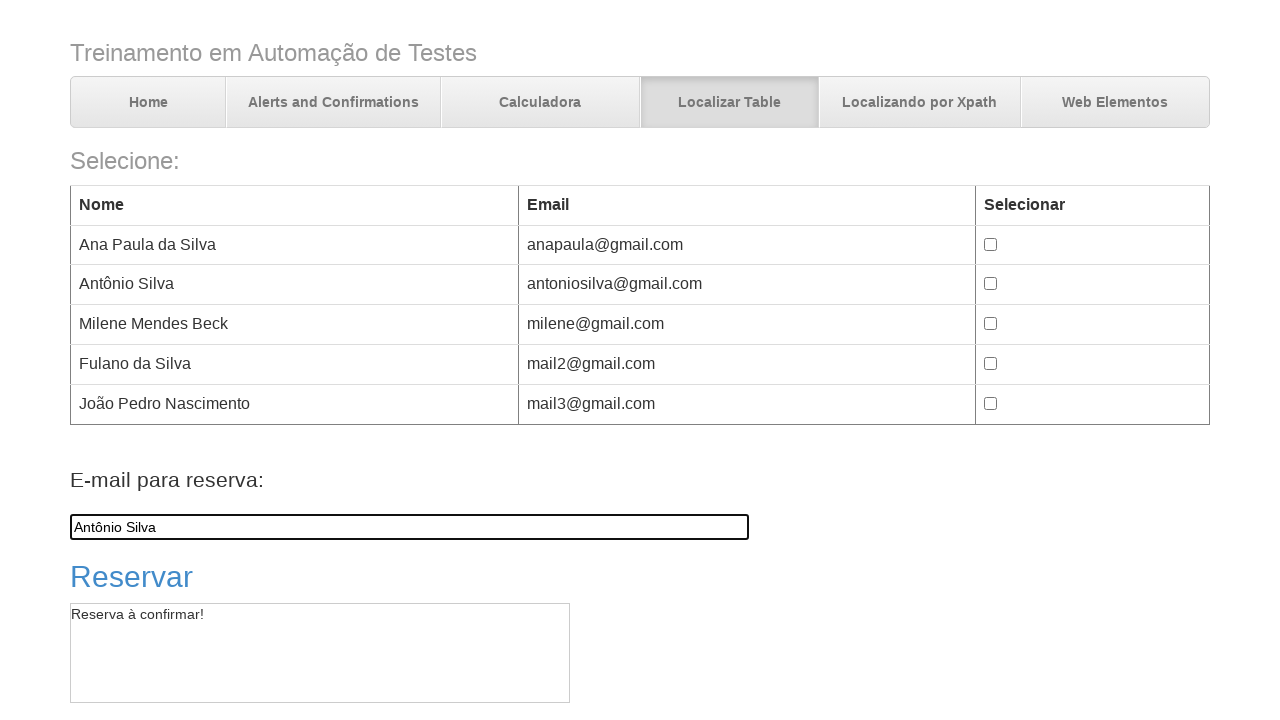

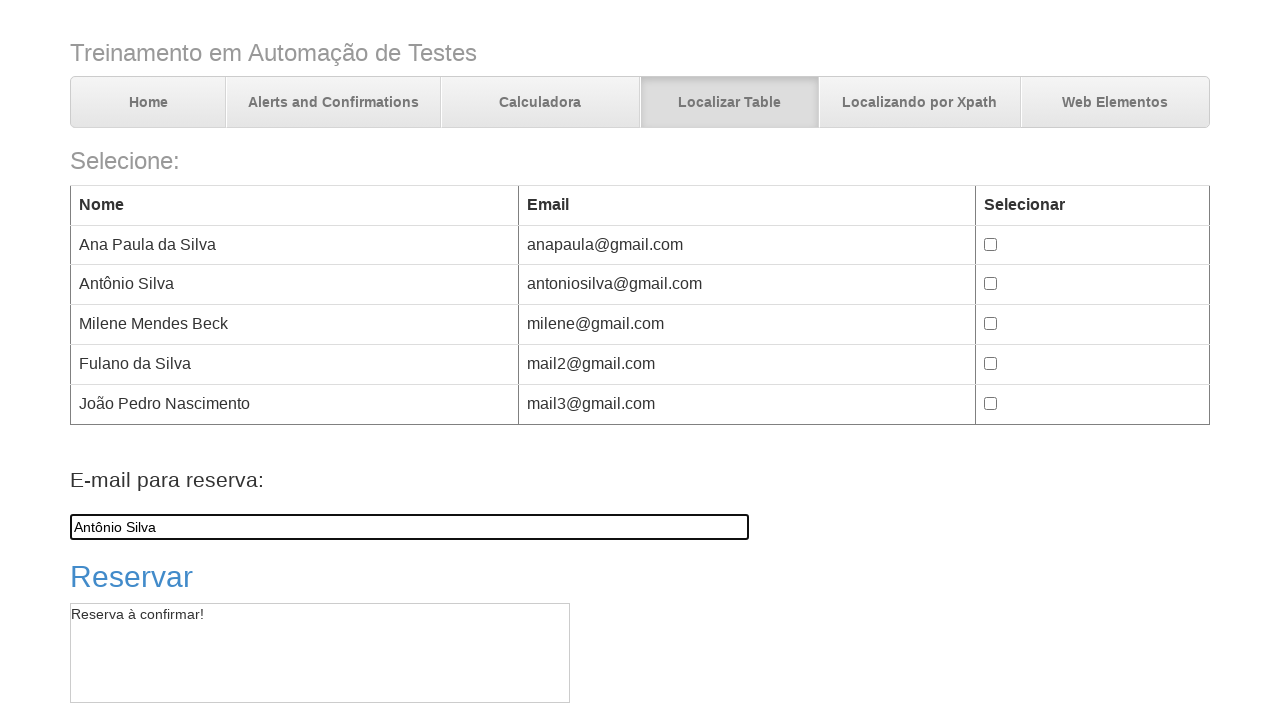